Tests browser window management by maximizing the window, resizing it to a specific dimension, and then switching to fullscreen mode on the OrangeHRM demo page.

Starting URL: https://opensource-demo.orangehrmlive.com/web/index.php/auth/login

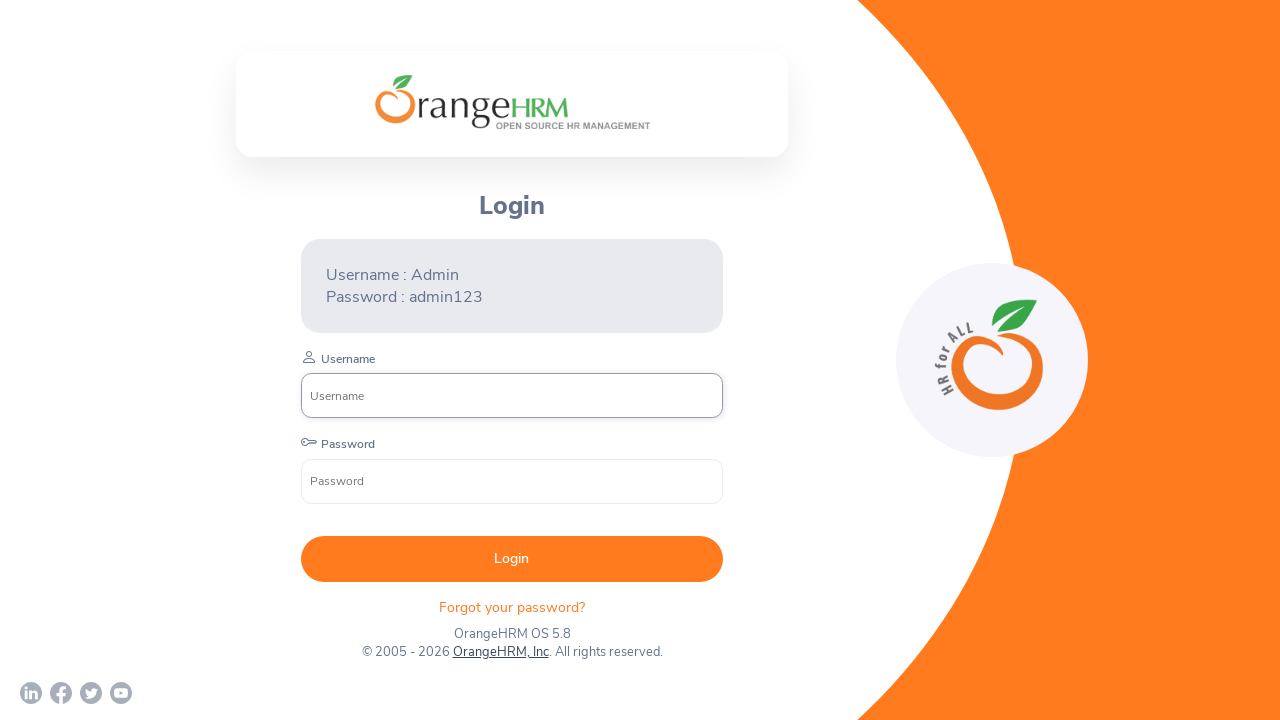

Set viewport to maximized dimensions (1920x1080)
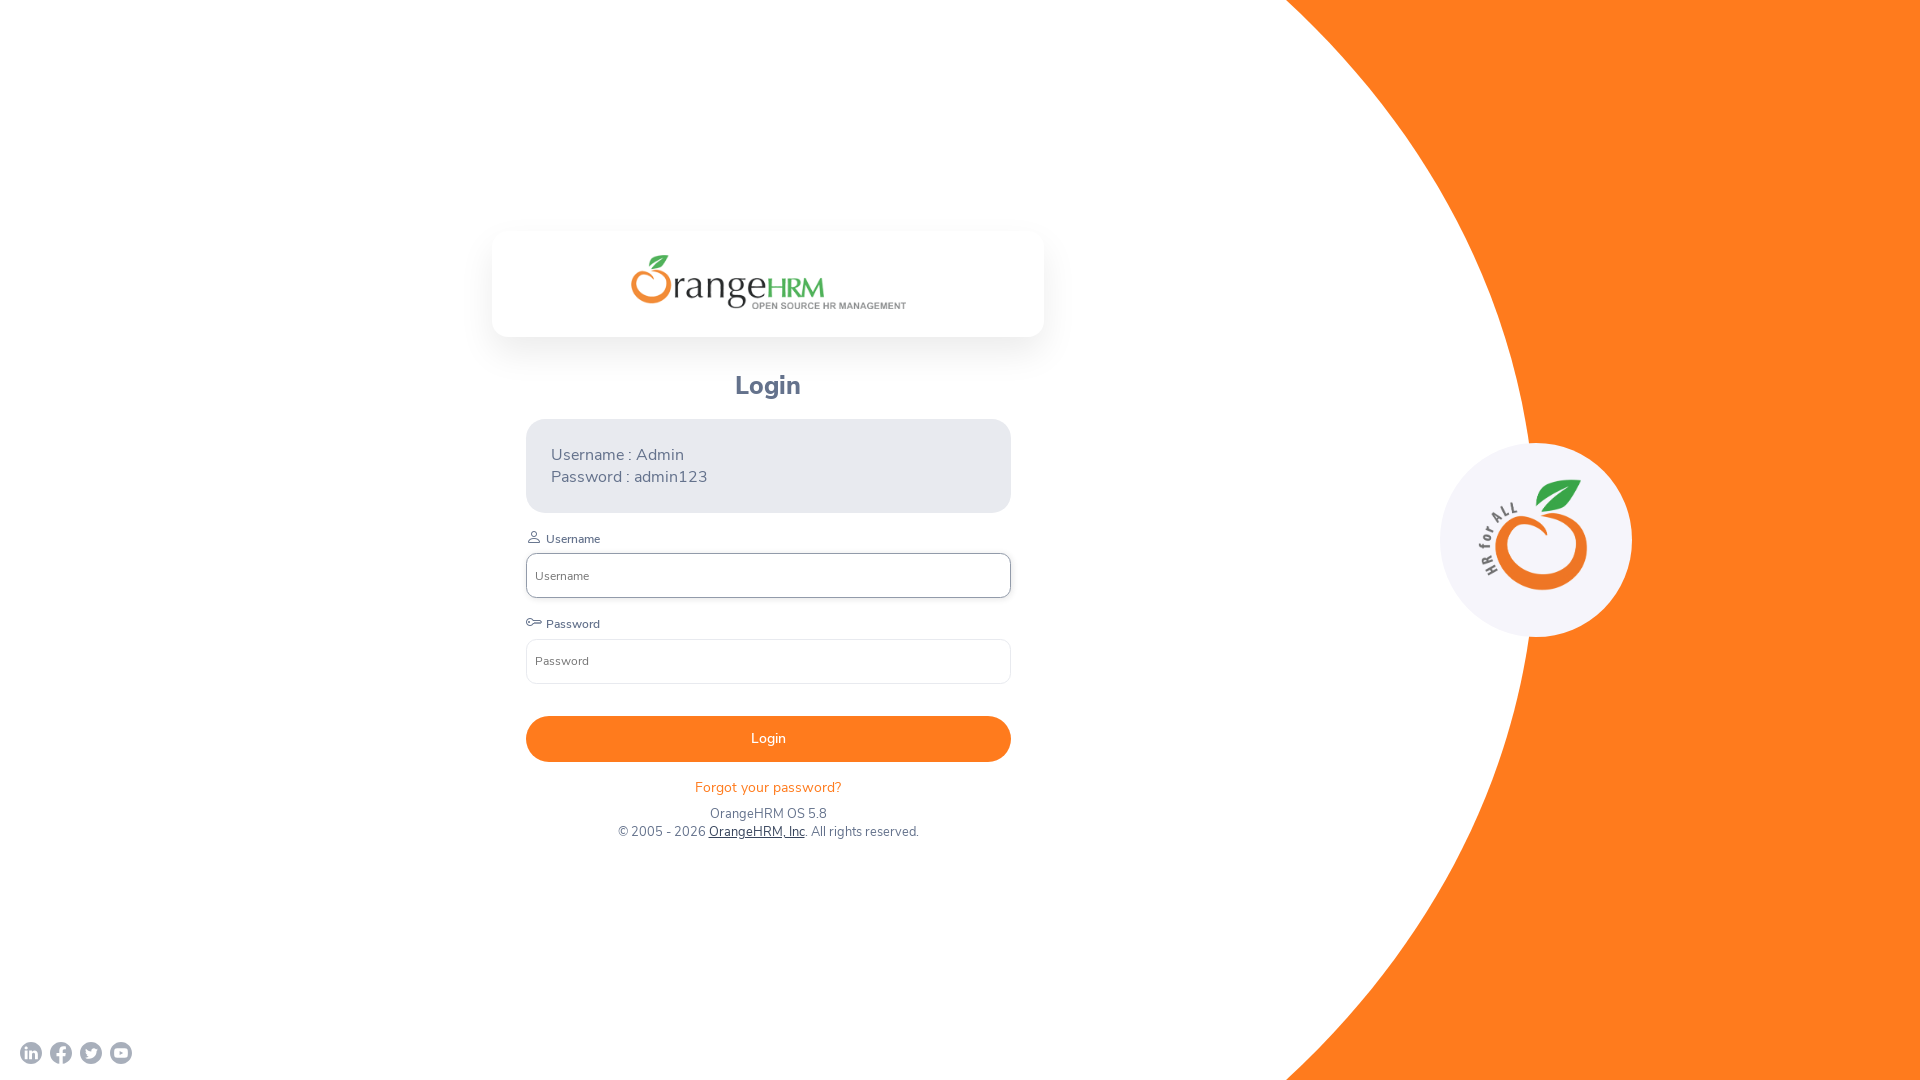

Waited 2 seconds for page to load
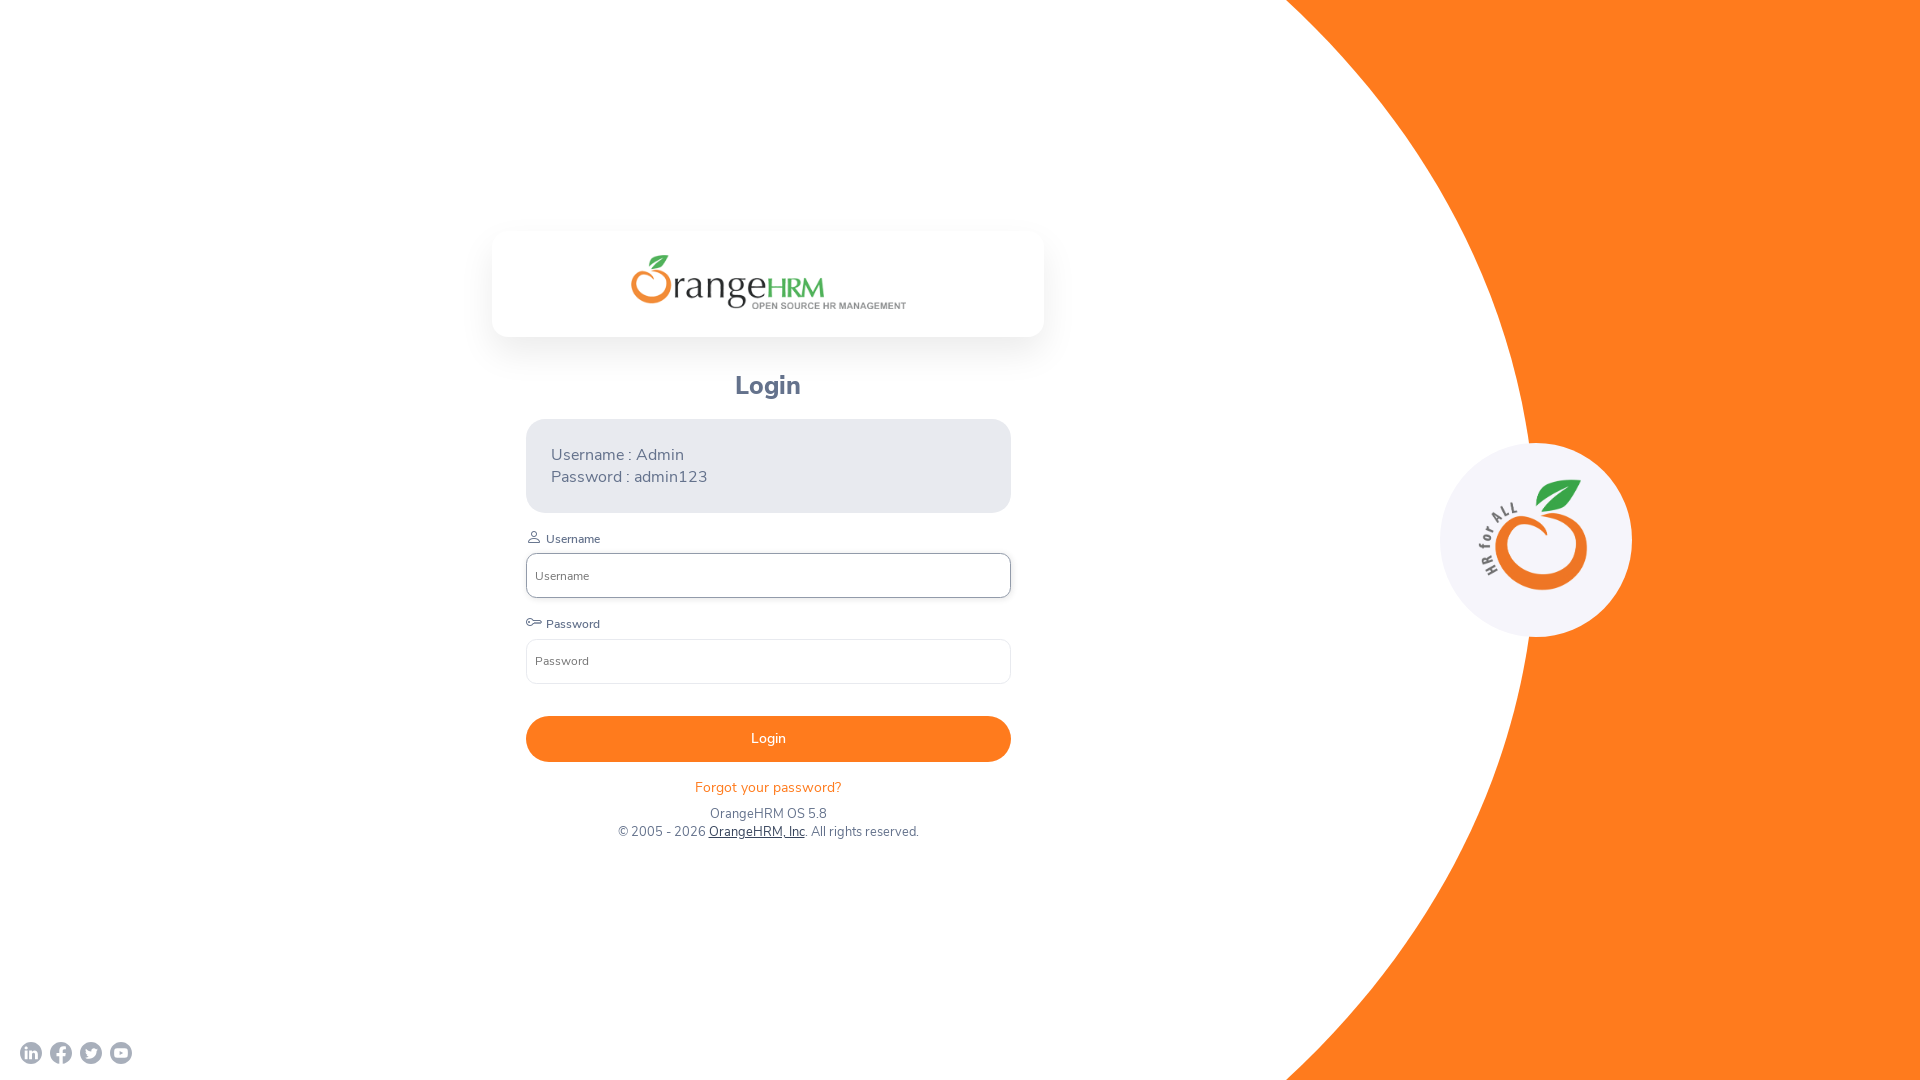

Resized window to specific dimensions (500x600)
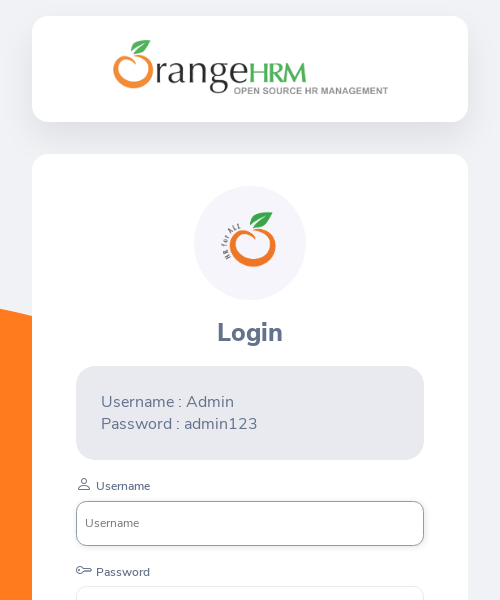

Waited 2 seconds to observe the resized window
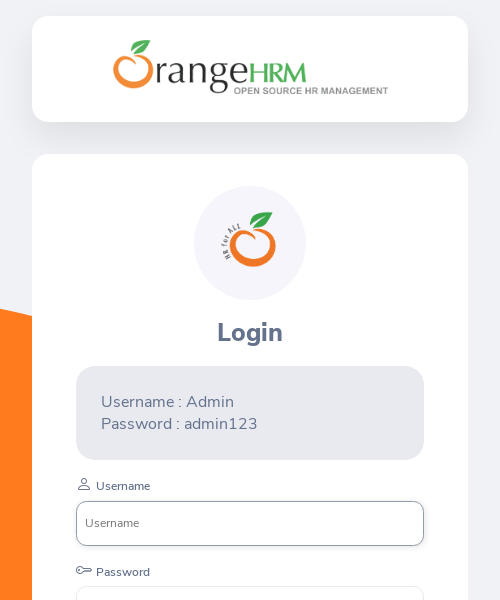

Set viewport to fullscreen-like dimensions (1920x1080)
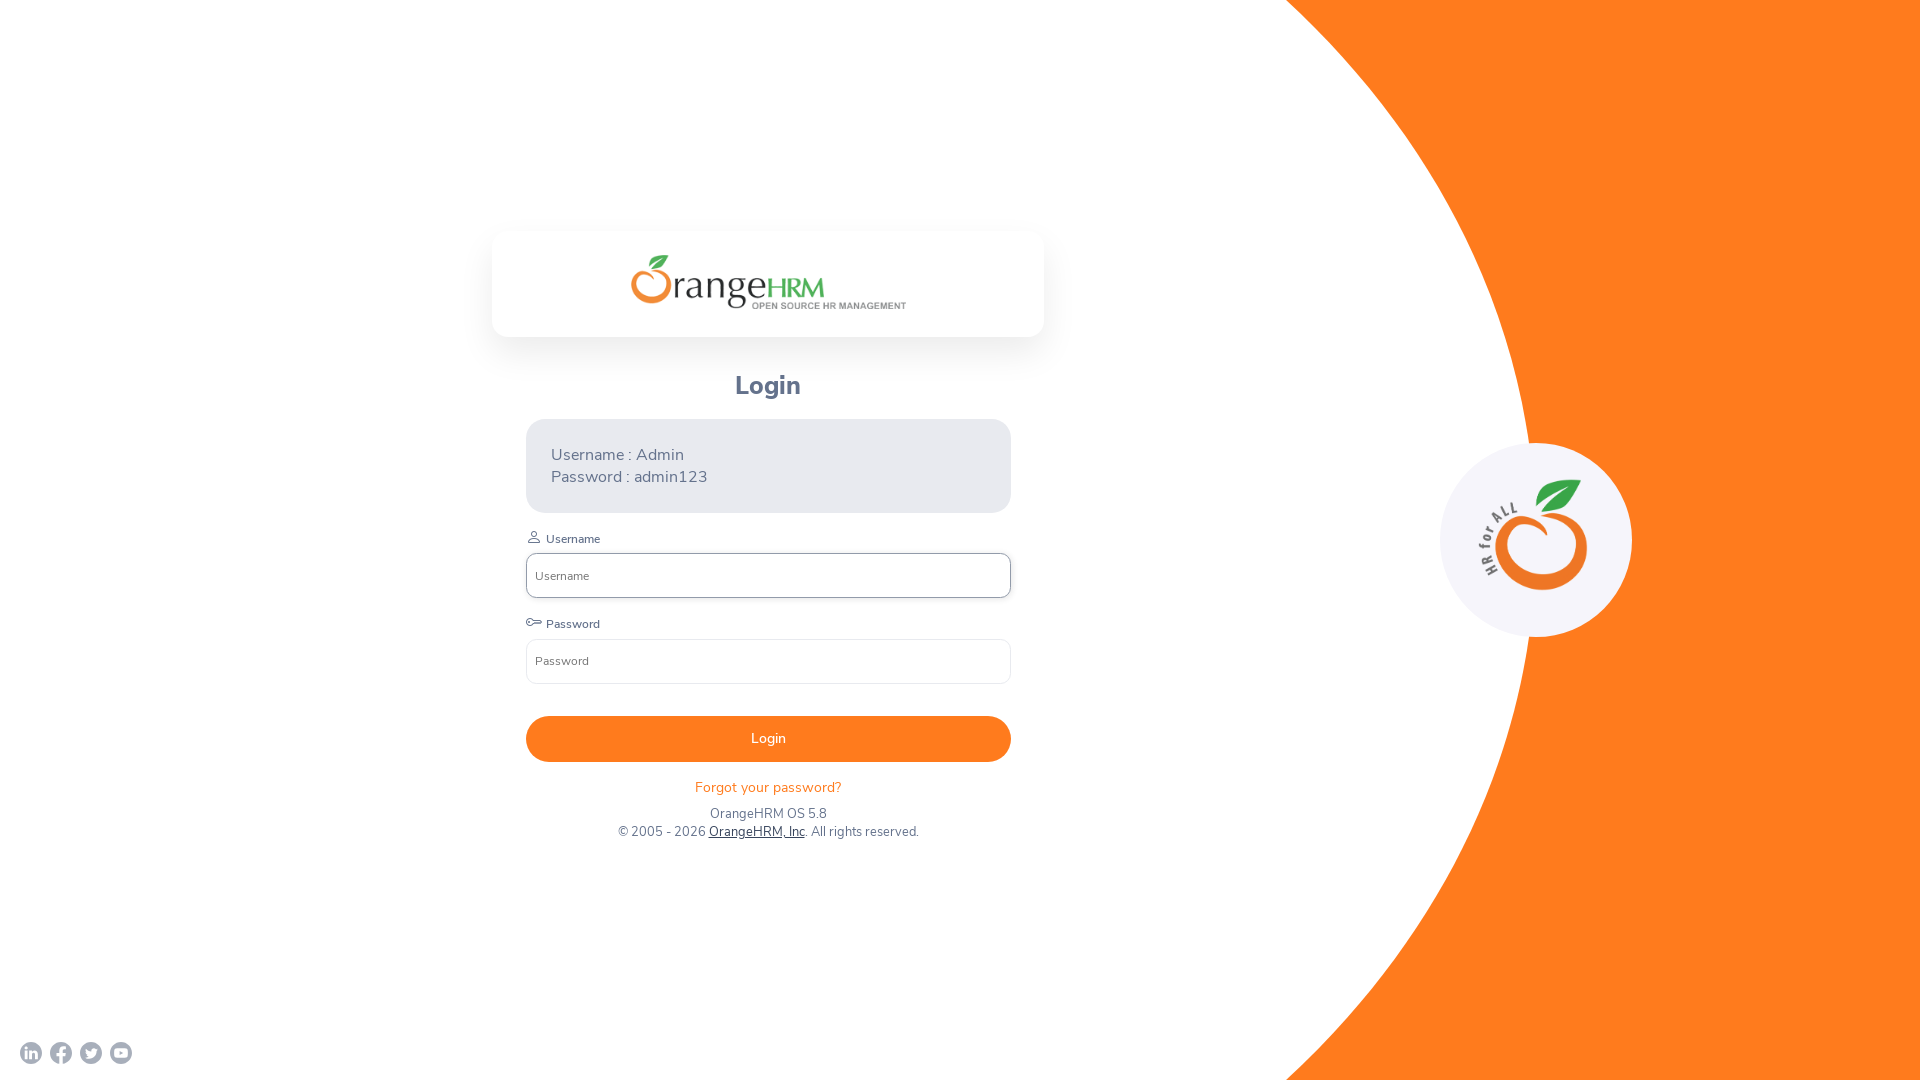

Waited 2 seconds to observe the fullscreen viewport
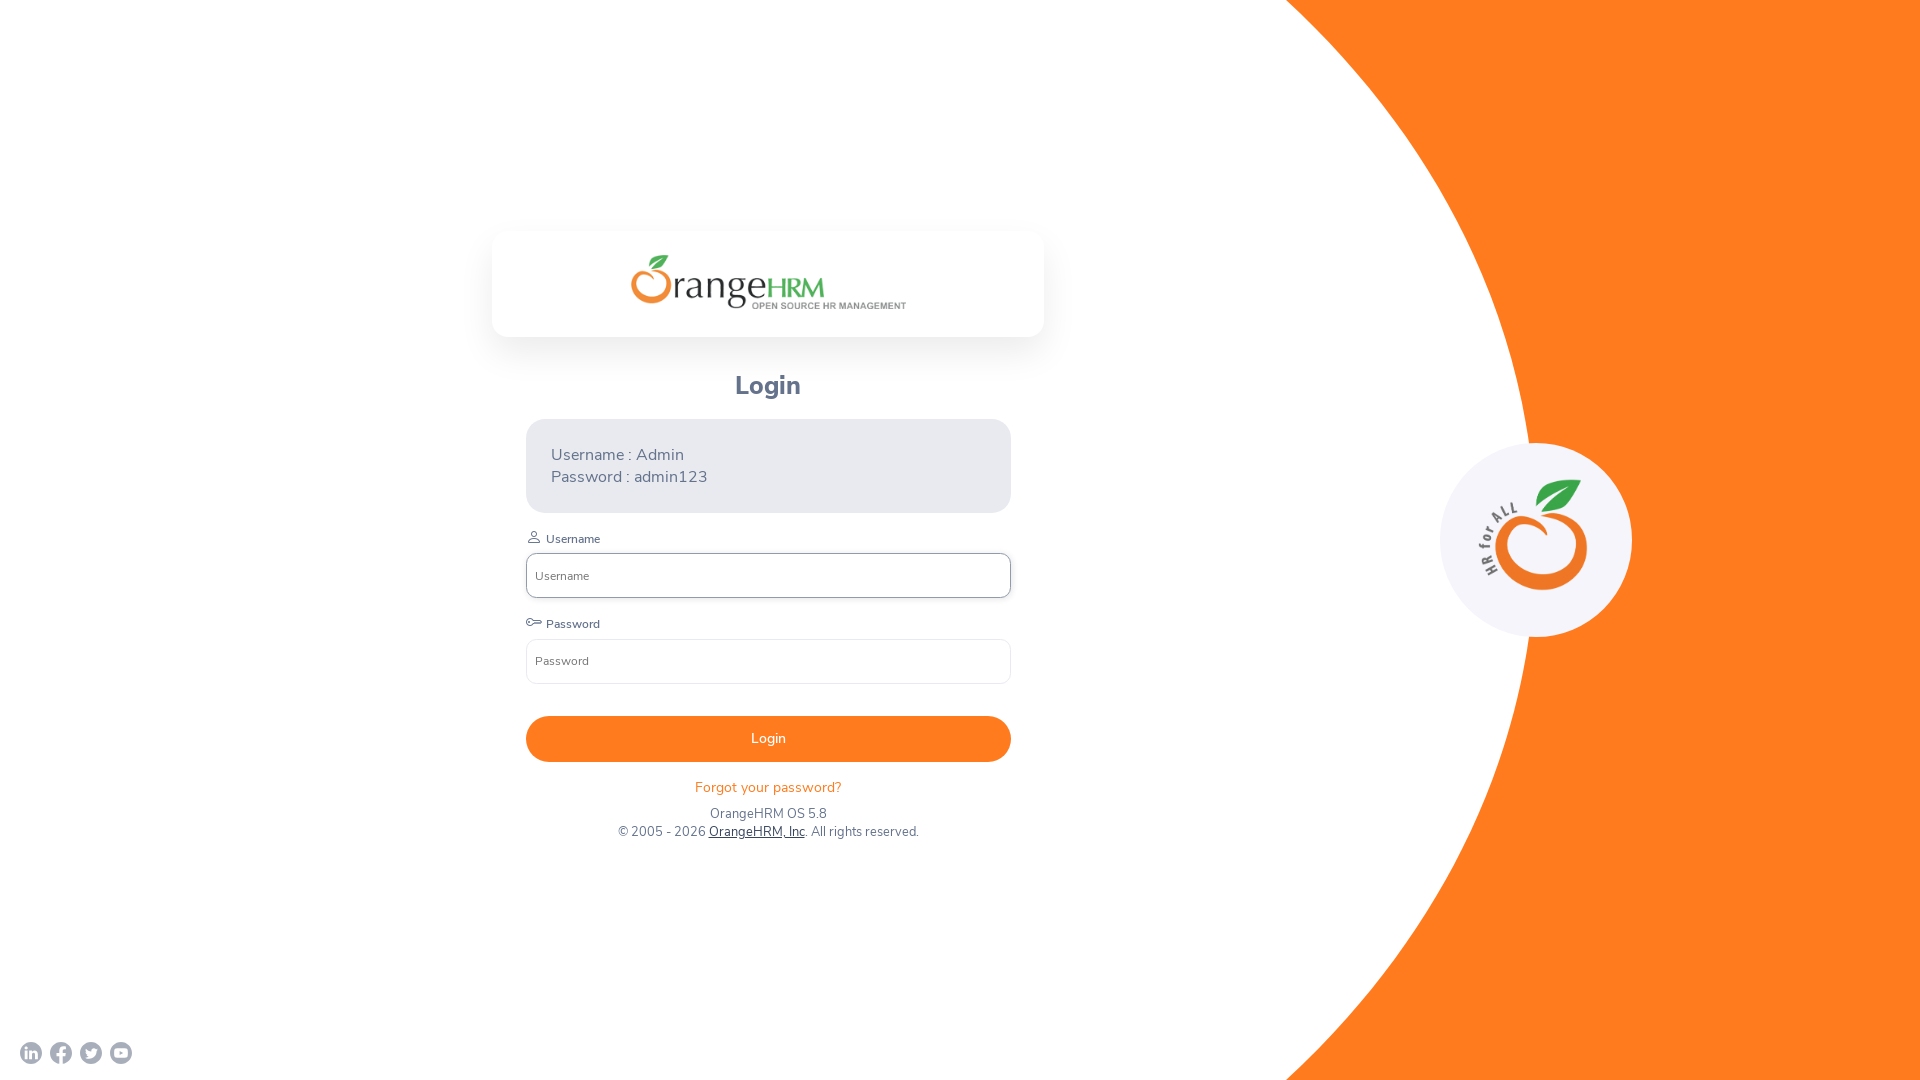

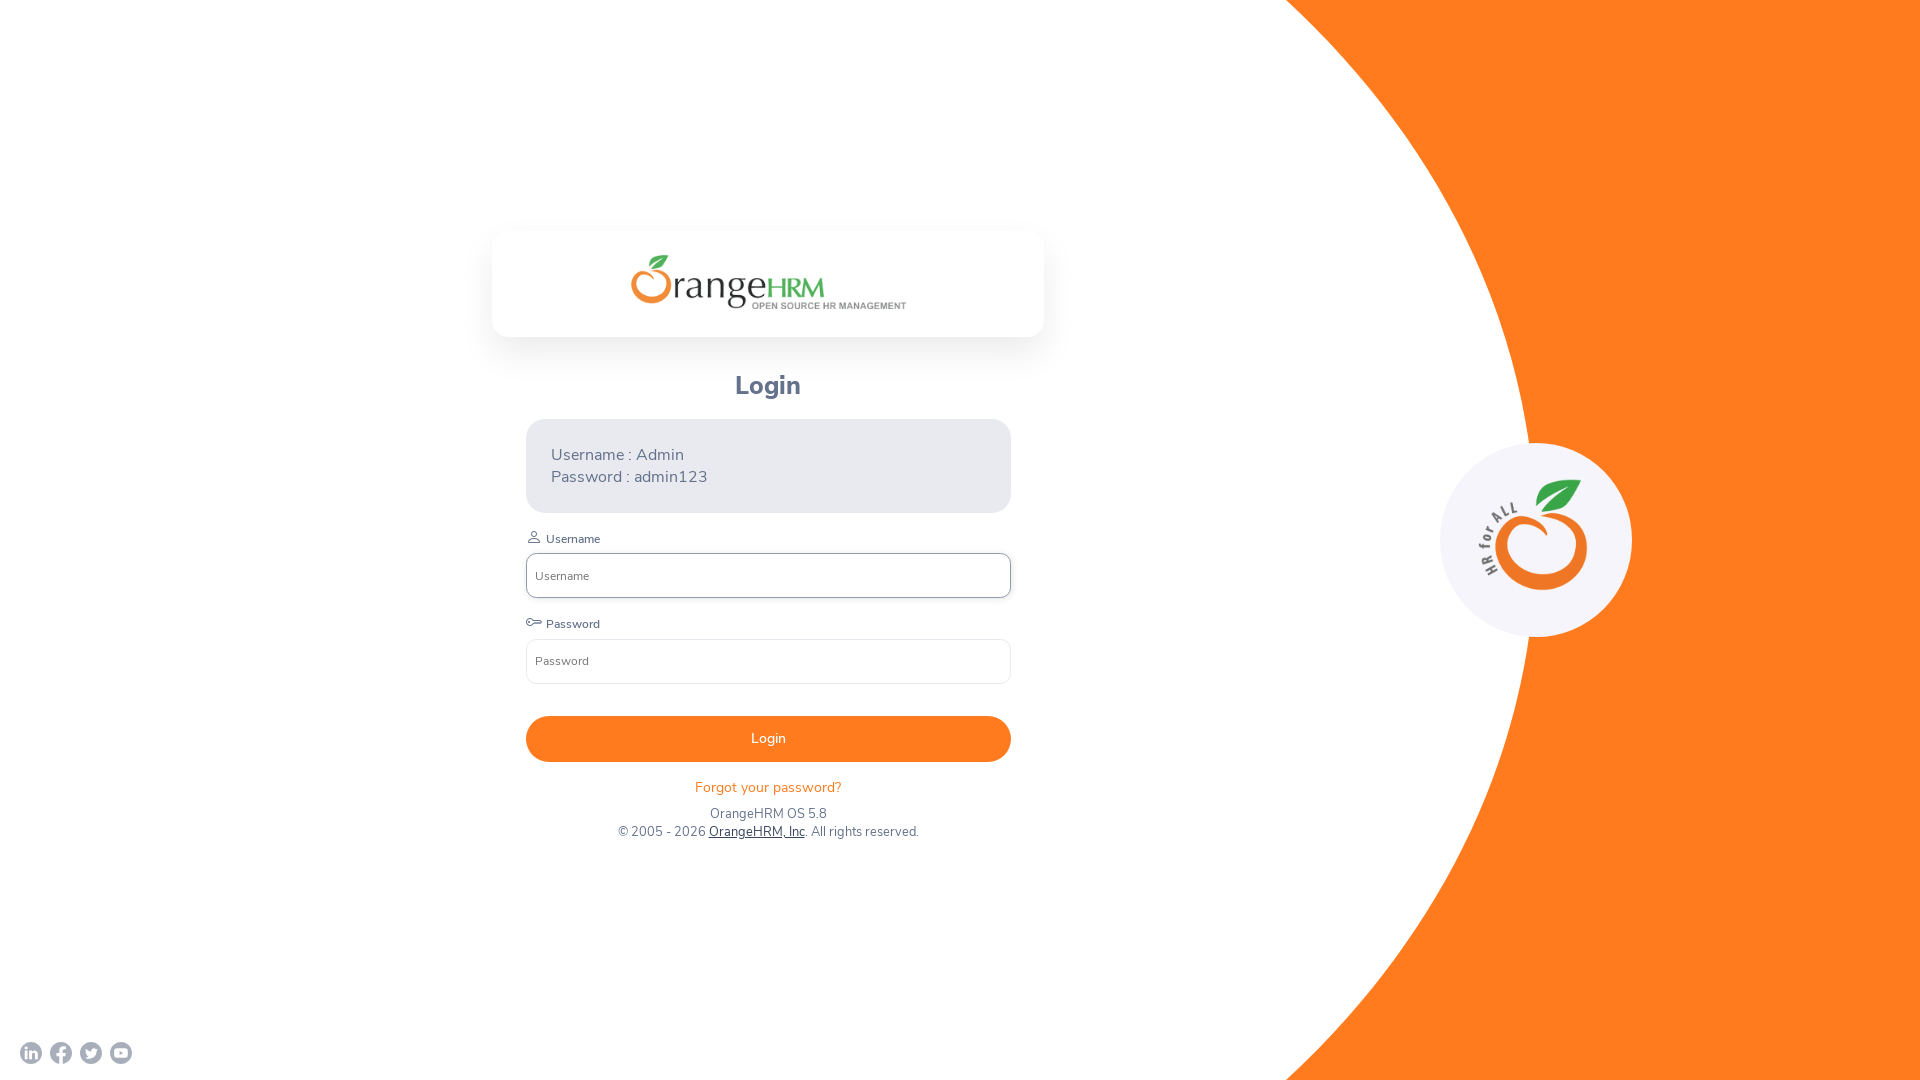